Tests drag and drop functionality on the jQuery UI droppable demo page by switching to the demo iframe and dragging a source element onto a target drop zone.

Starting URL: https://jqueryui.com/droppable

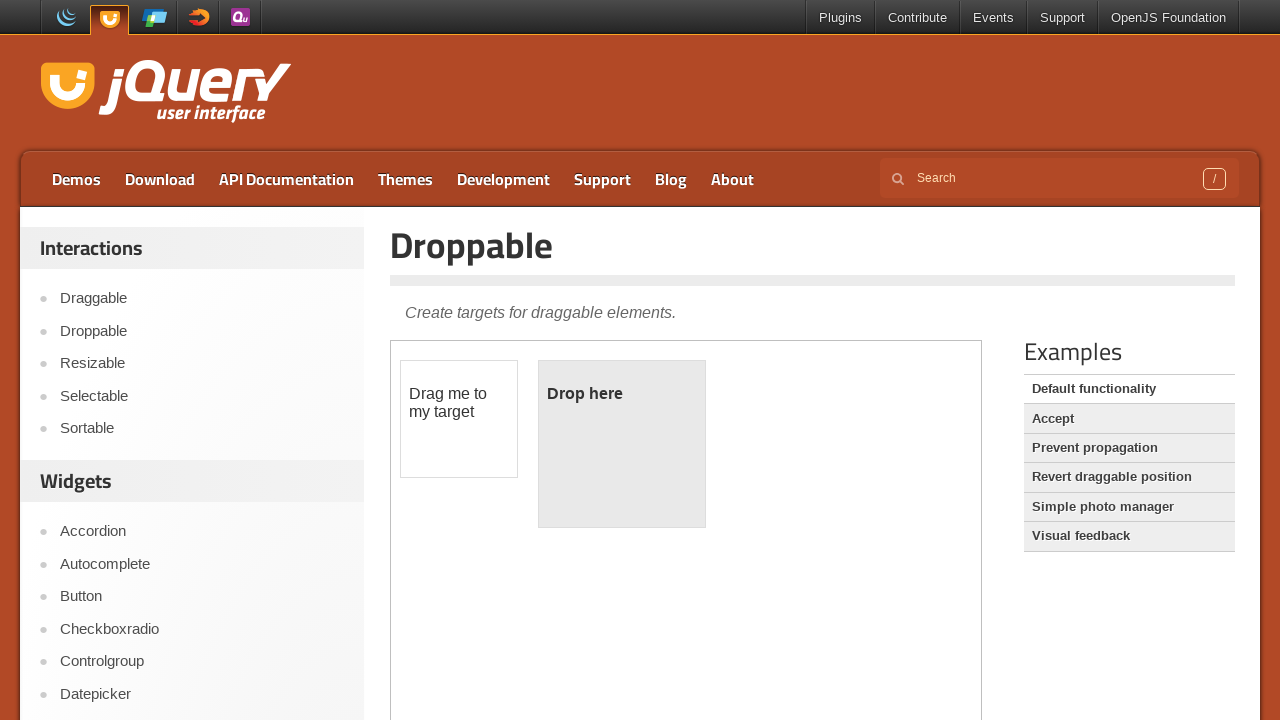

Located the demo iframe
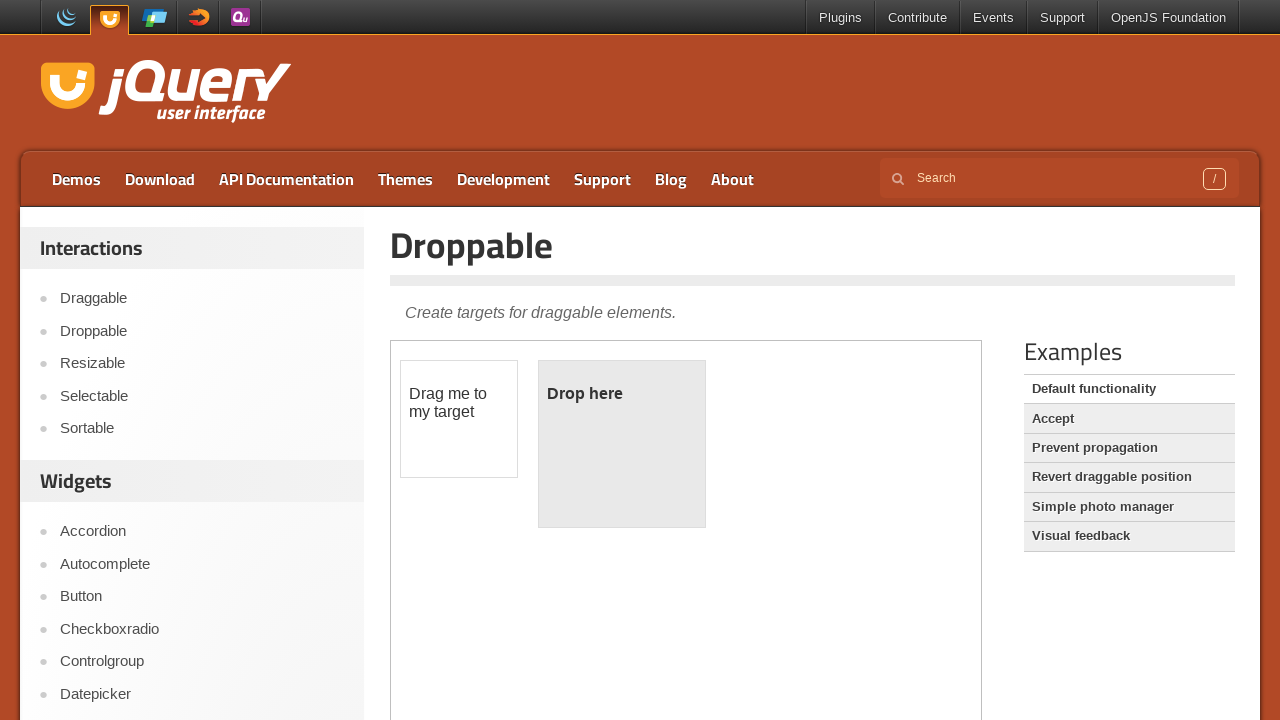

Located the draggable source element
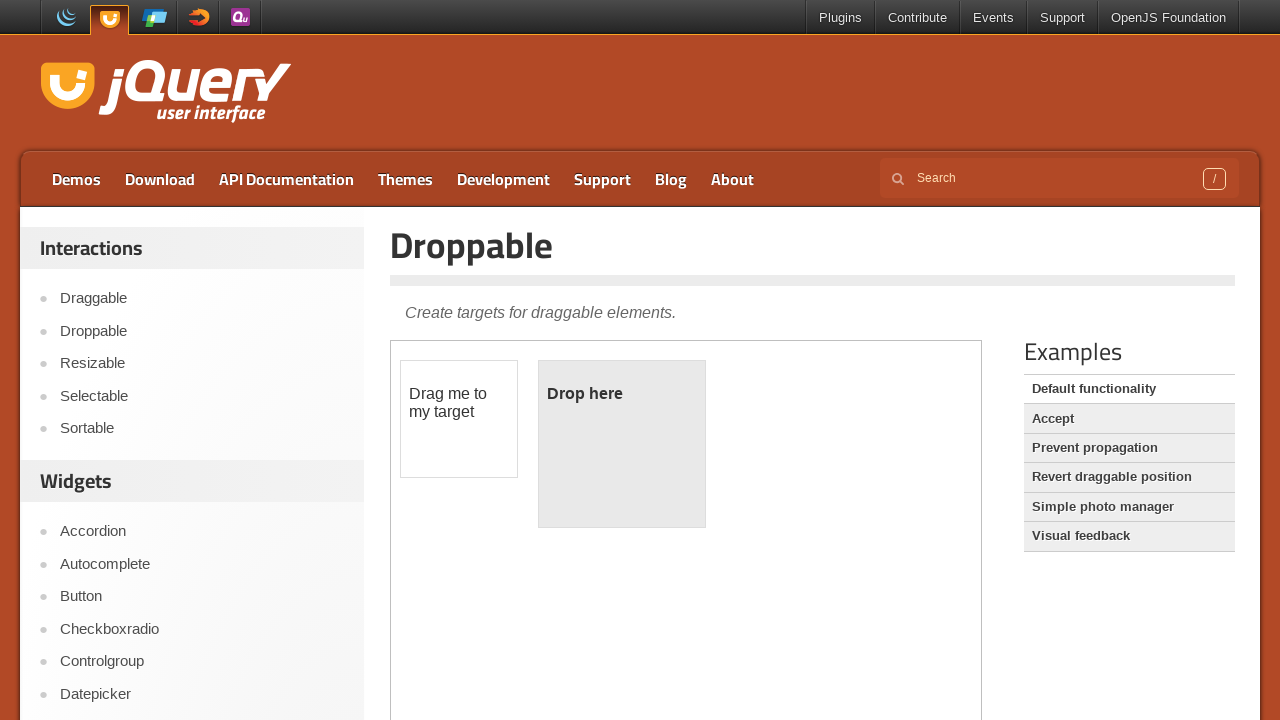

Located the droppable target element
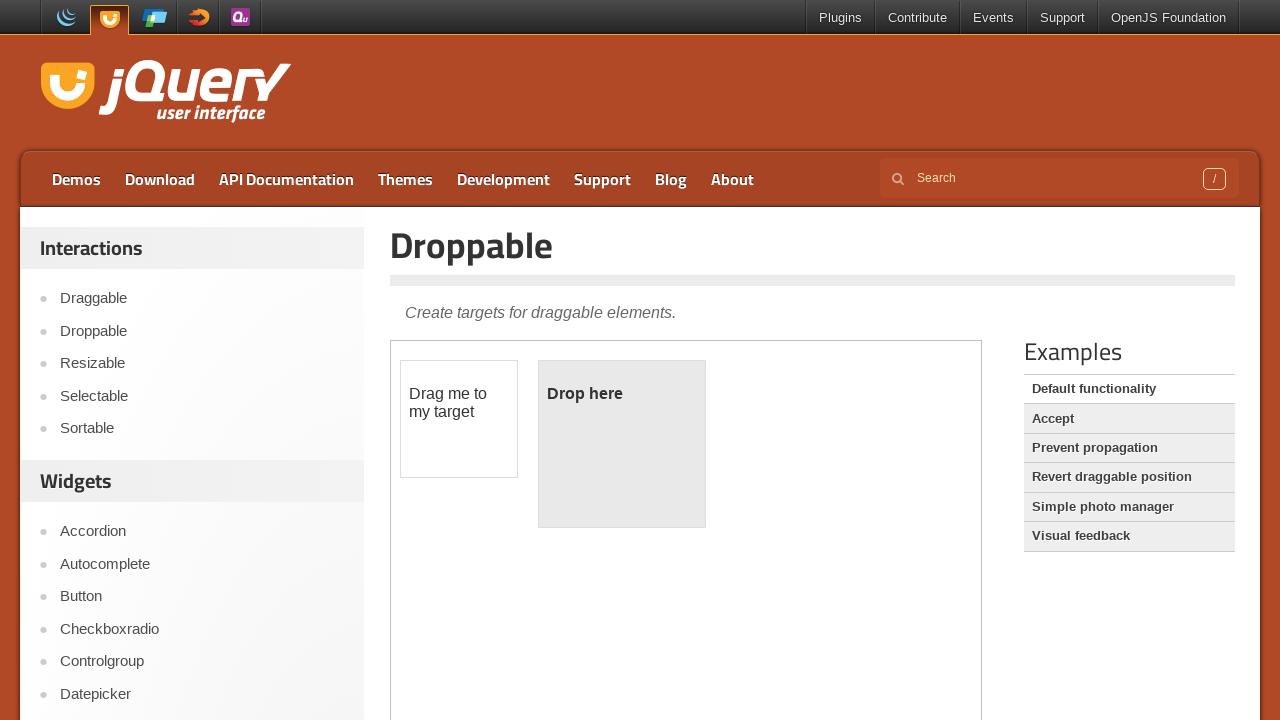

Draggable source element became visible
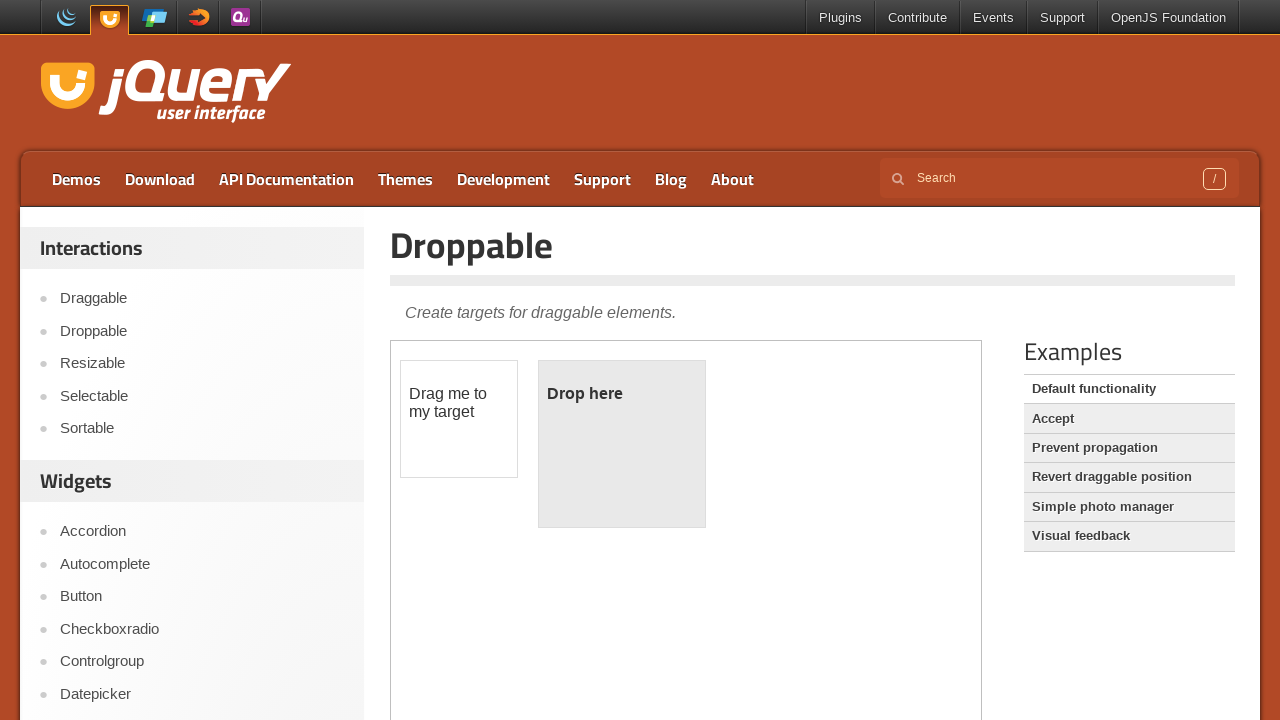

Droppable target element became visible
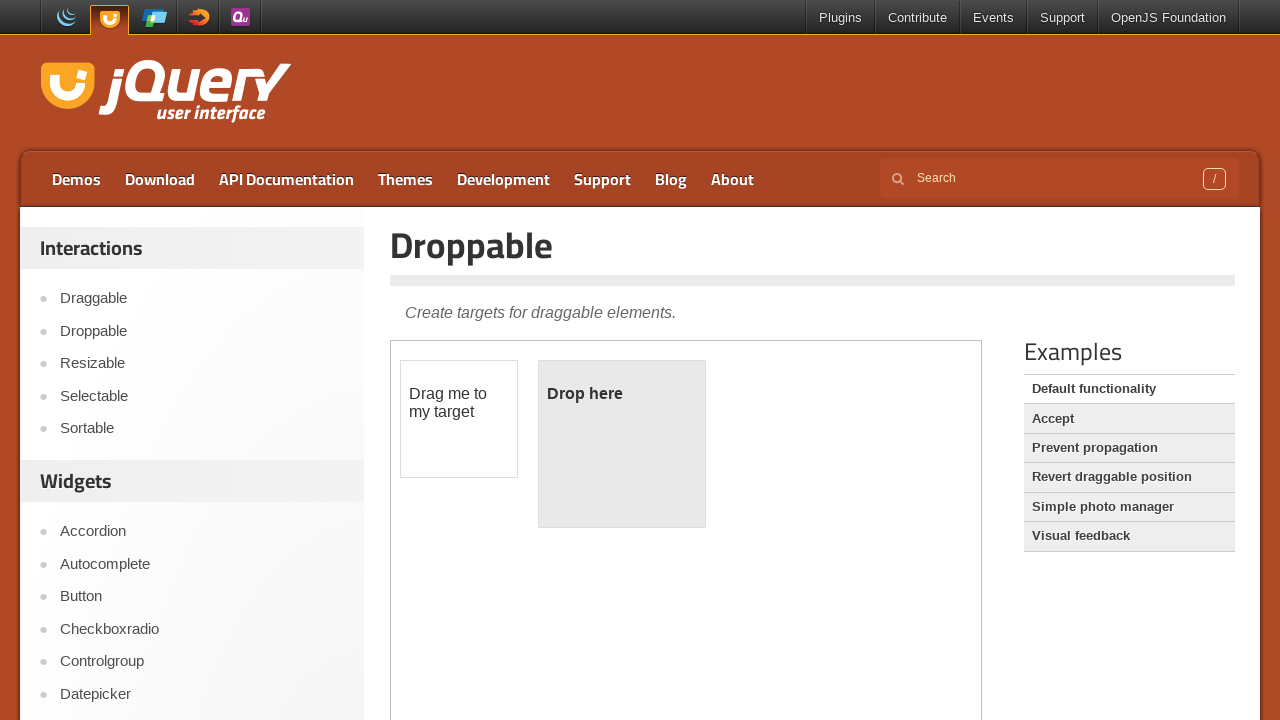

Dragged source element onto target drop zone at (622, 444)
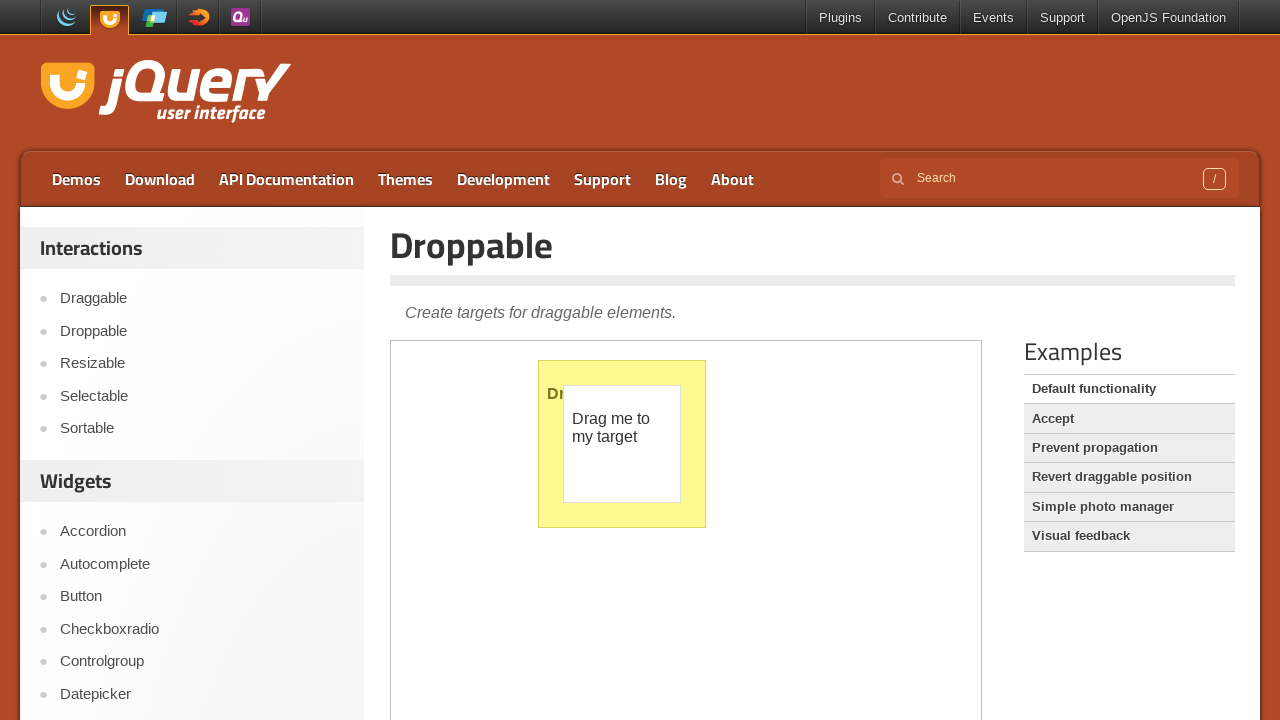

Verified drop was successful - target element displays 'Dropped!' text
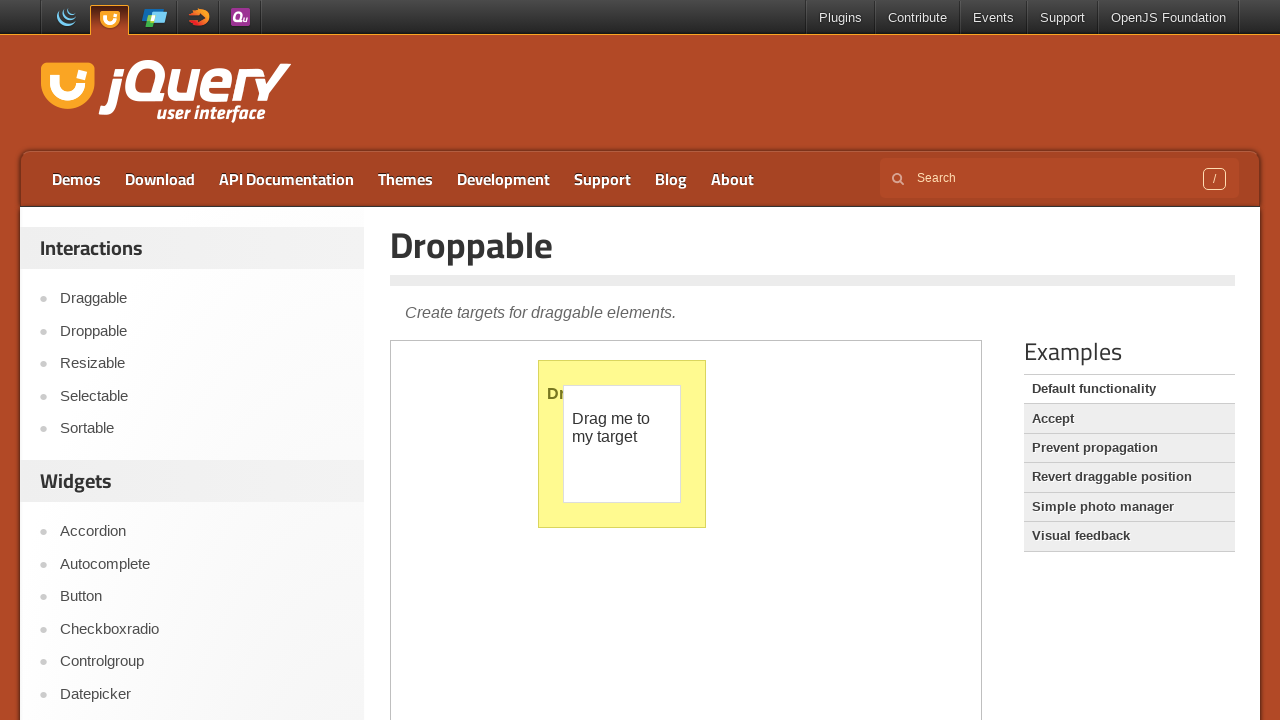

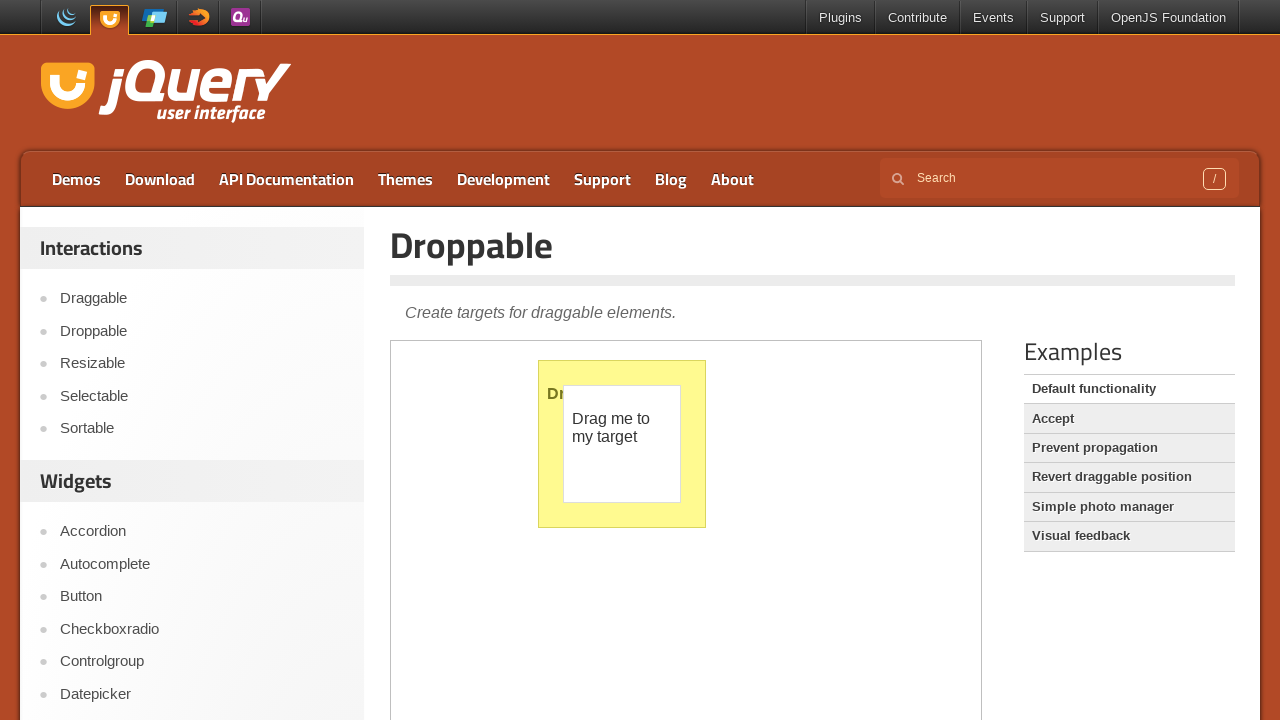